Tests a data types form by filling in personal information fields (name, address, email, phone, city, country, job position, company) and submitting the form, then verifies the validation styling of fields

Starting URL: https://bonigarcia.dev/selenium-webdriver-java/data-types.html

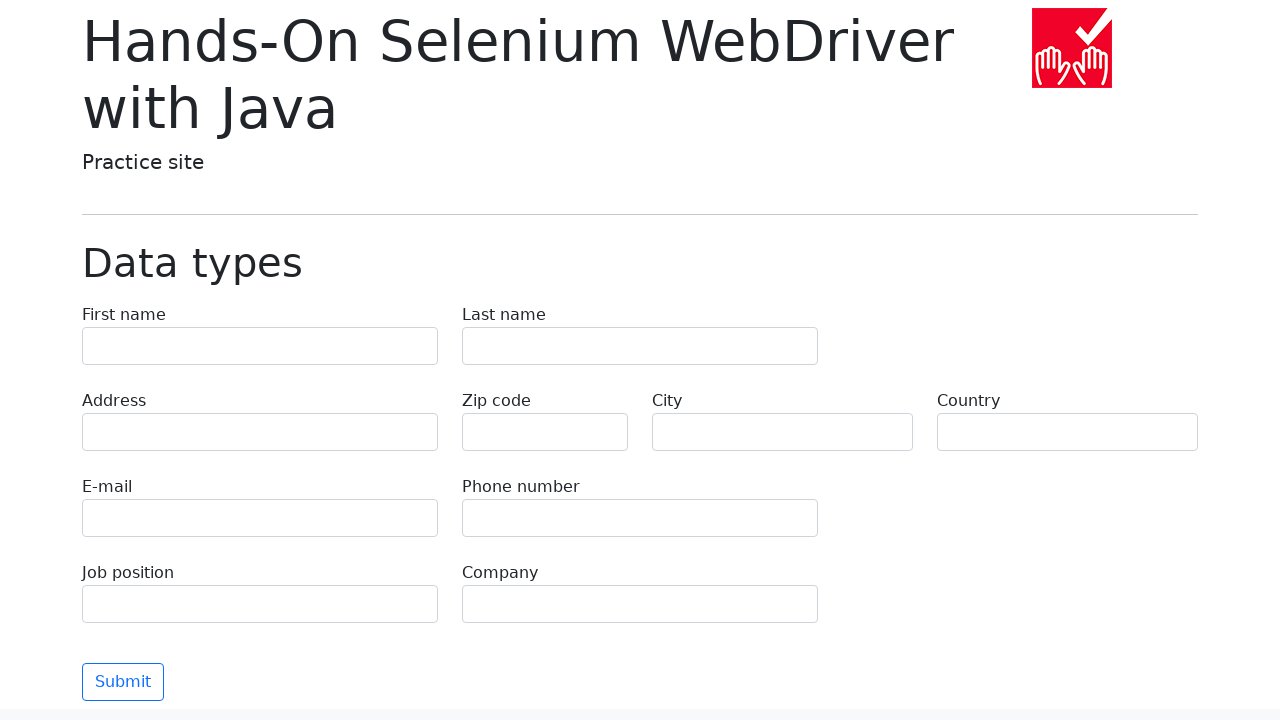

Filled first name field with 'Иван' on input[name='first-name']
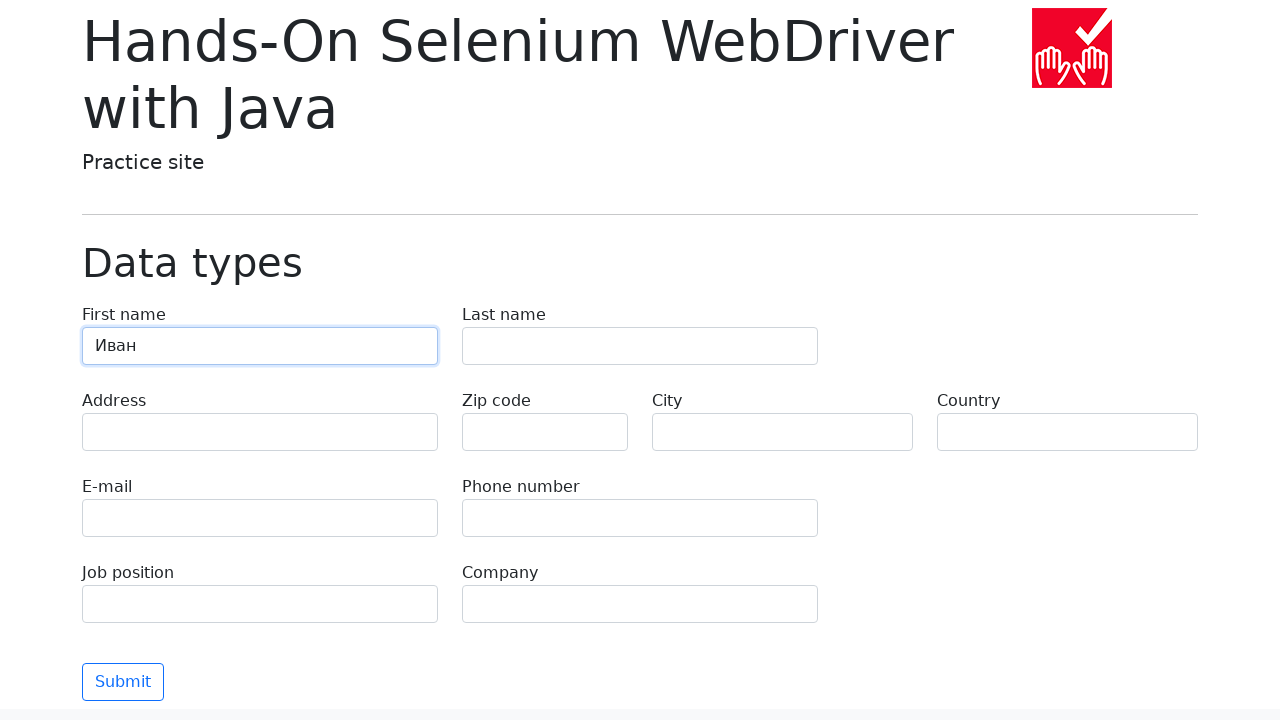

Filled last name field with 'Петров' on input[name='last-name']
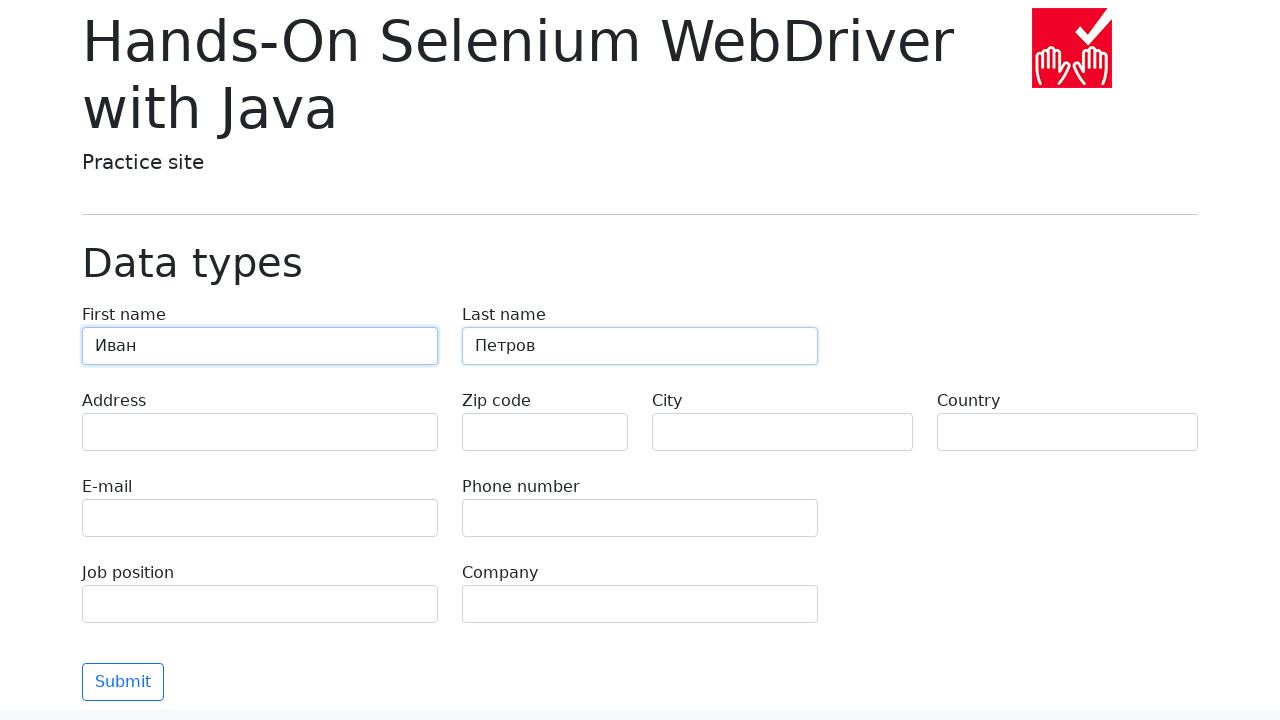

Filled address field with 'Ленина, 55-3' on input[name='address']
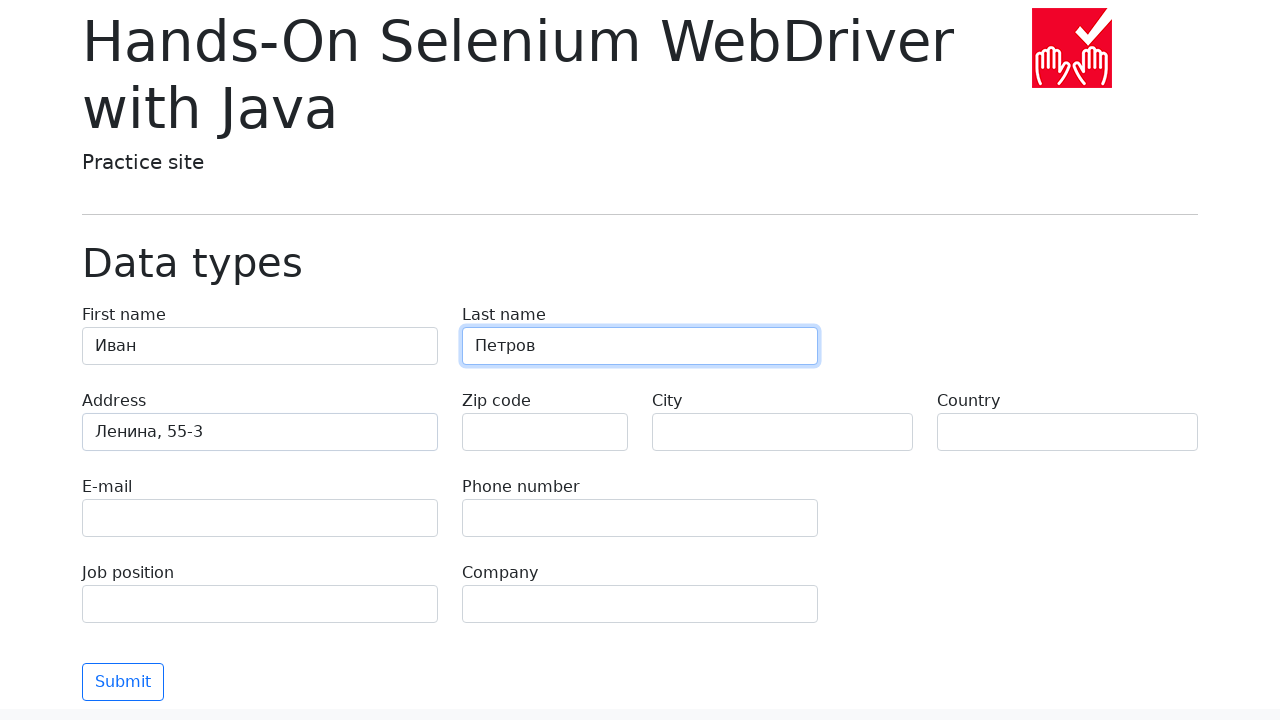

Filled email field with 'test@skypro.com' on input[name='e-mail']
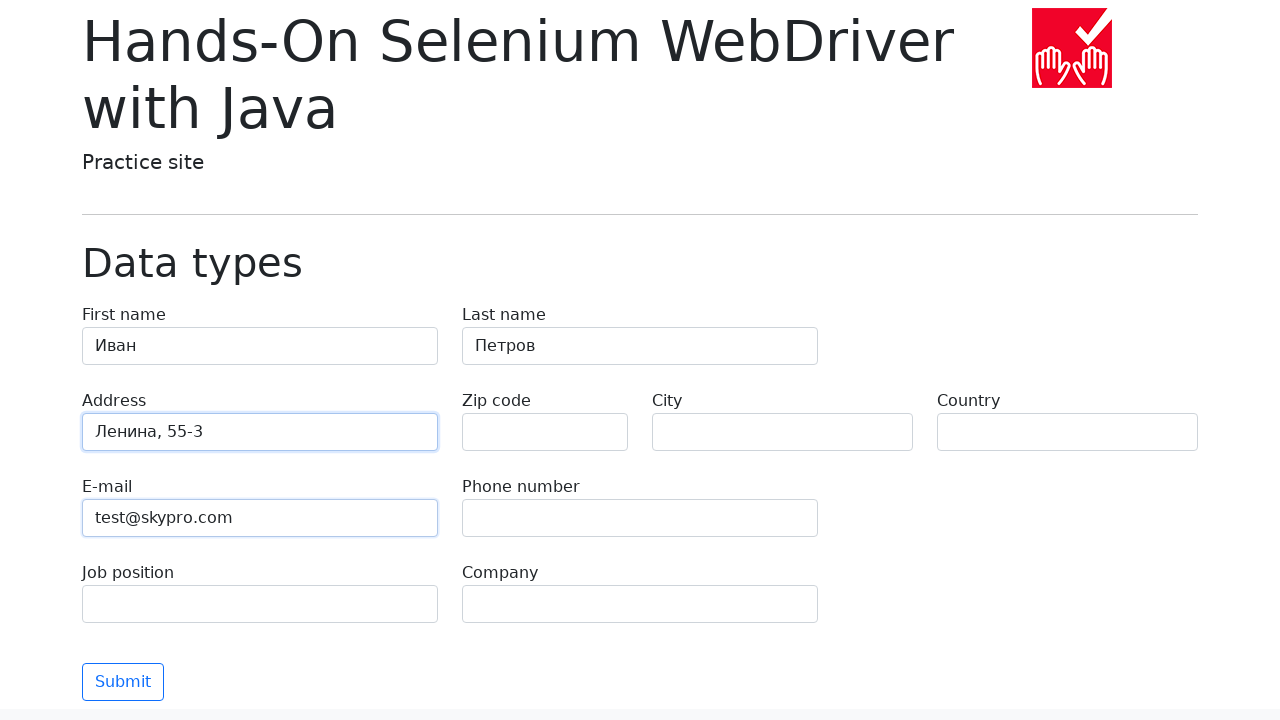

Filled phone field with '+7985899998787' on input[name='phone']
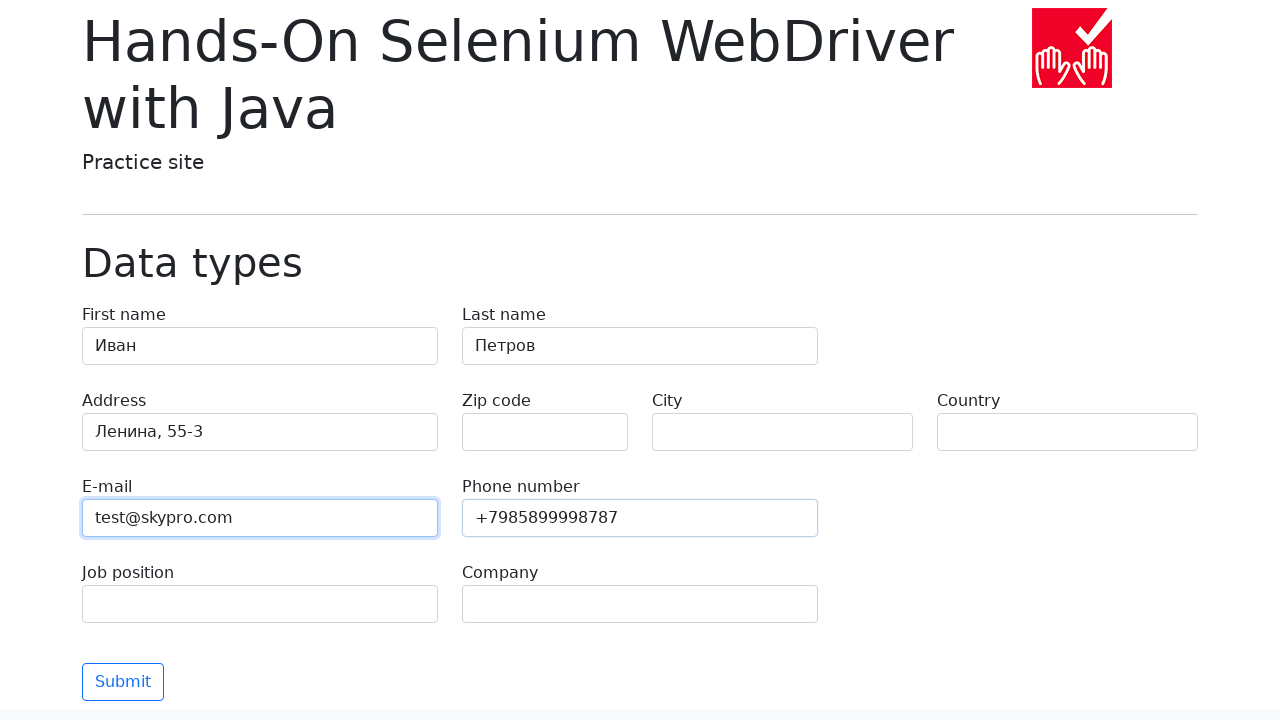

Filled city field with 'Москва' on input[name='city']
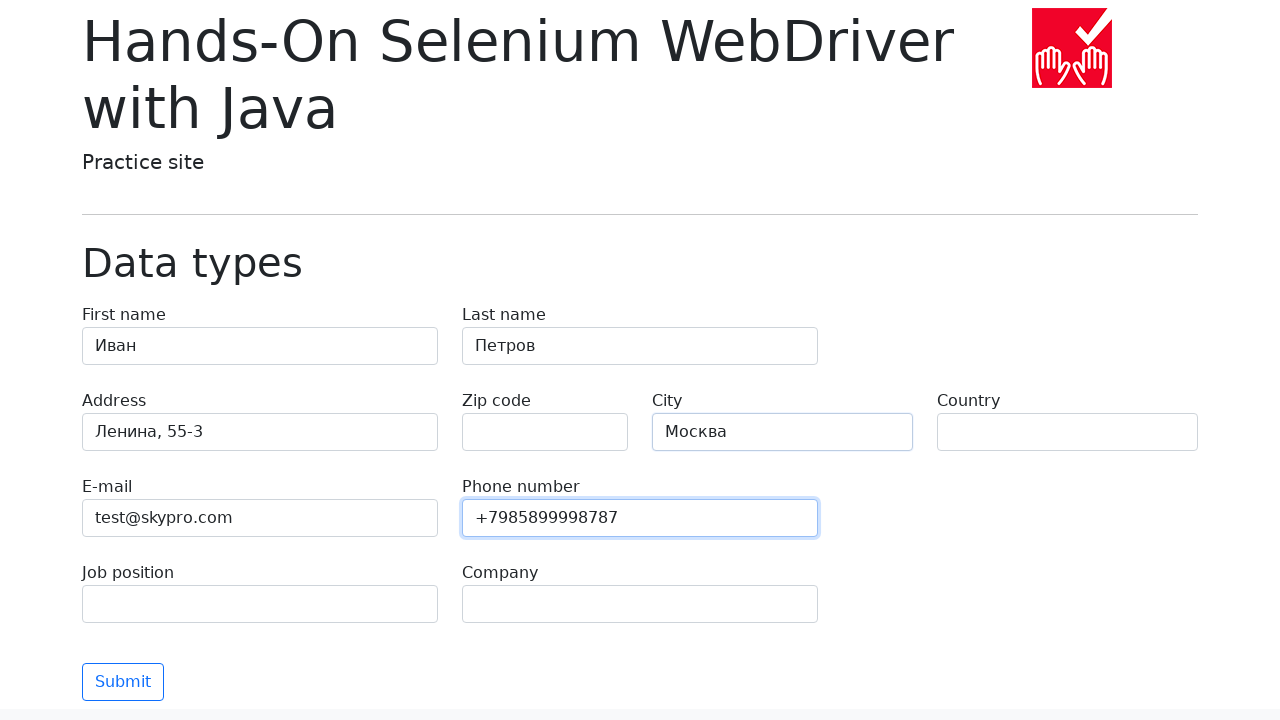

Filled country field with 'Россия' on input[name='country']
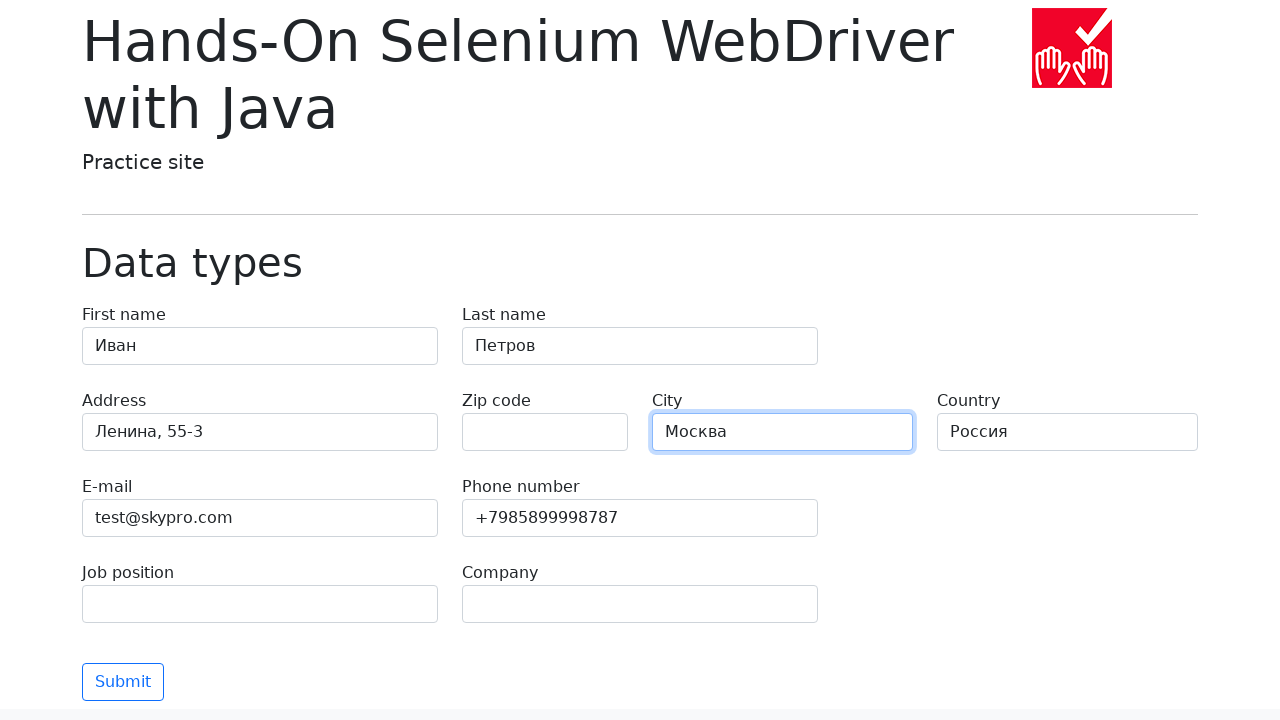

Filled job position field with 'QA' on input[name='job-position']
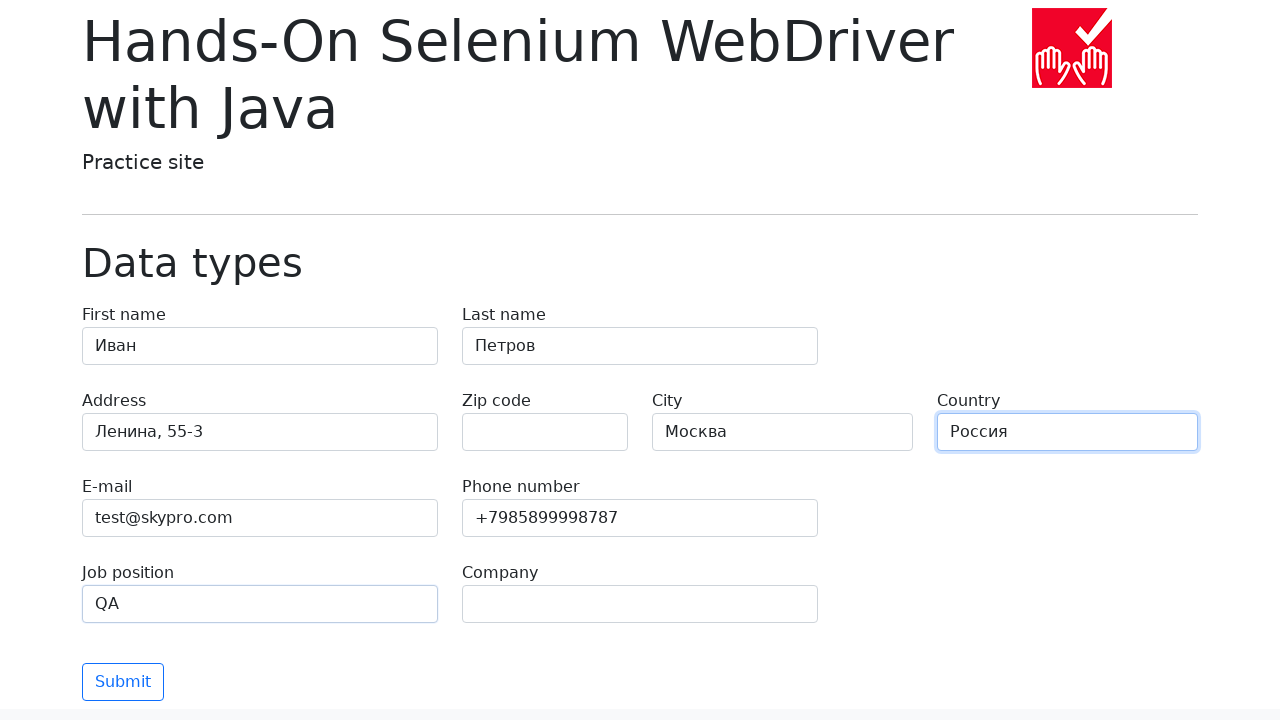

Filled company field with 'SkyPro' on input[name='company']
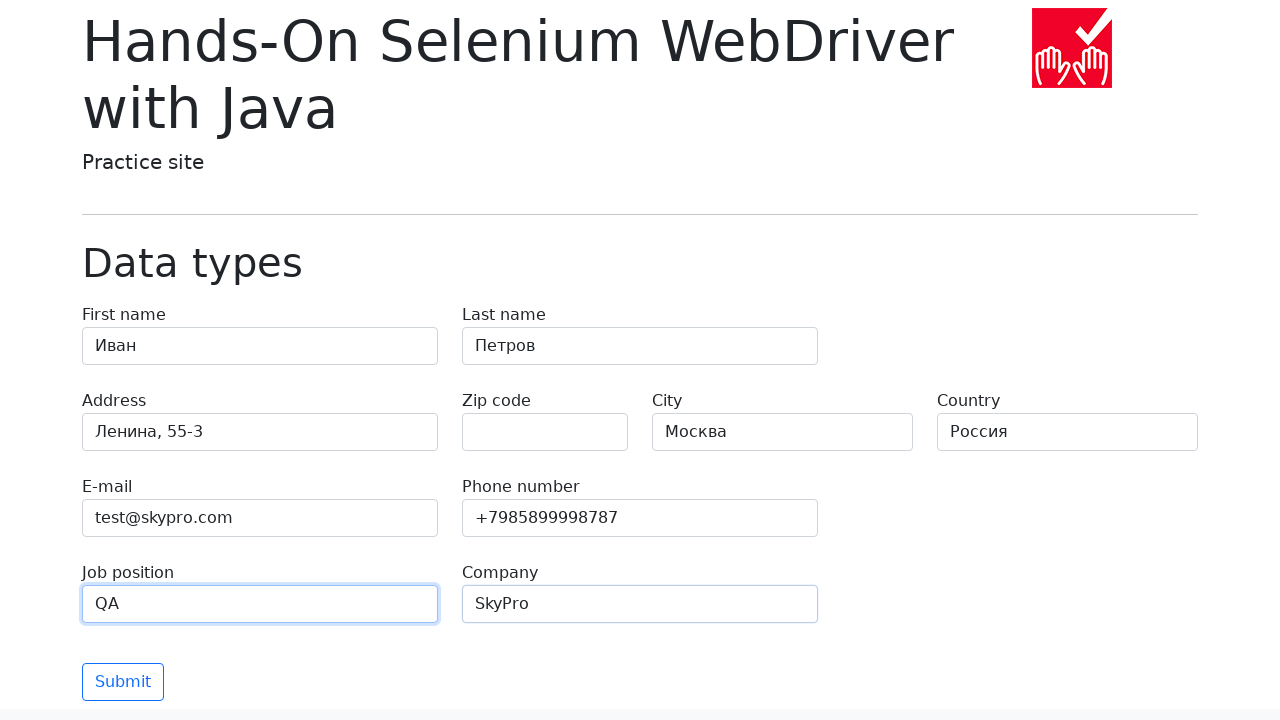

Clicked submit button to submit the form at (123, 682) on .btn.btn-outline-primary
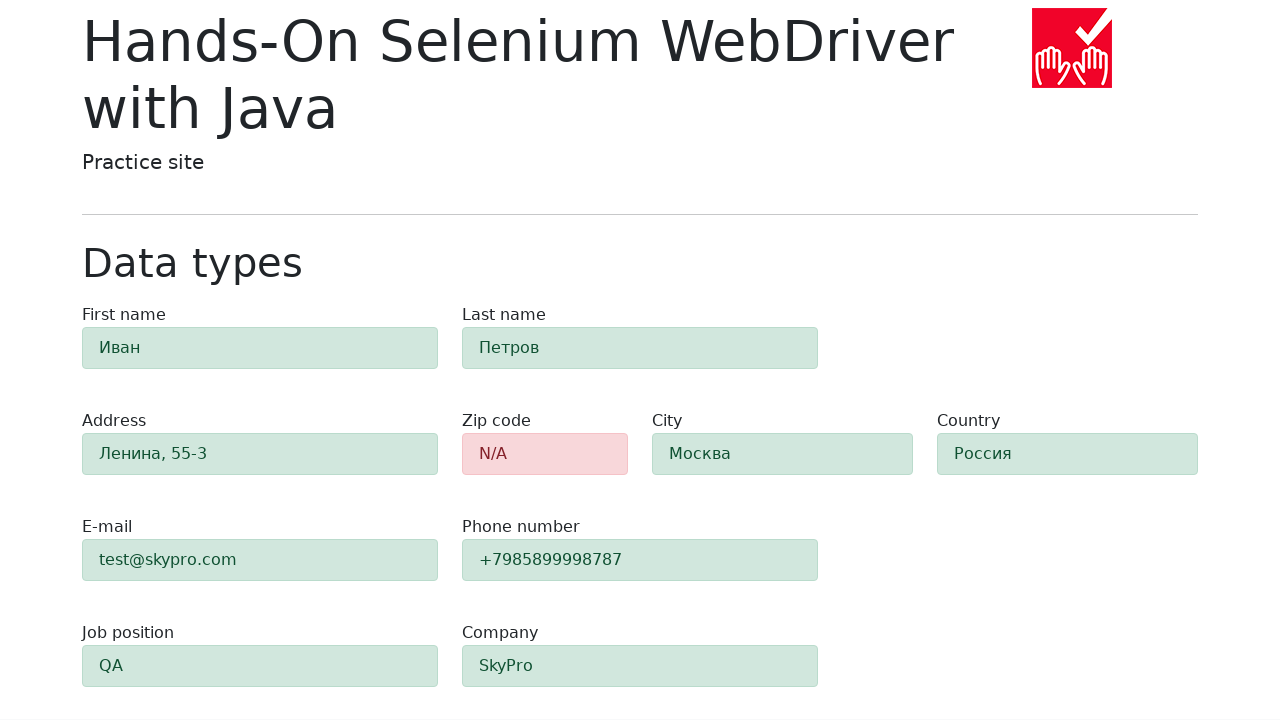

Form validation completed and zip-code field with error styling is visible
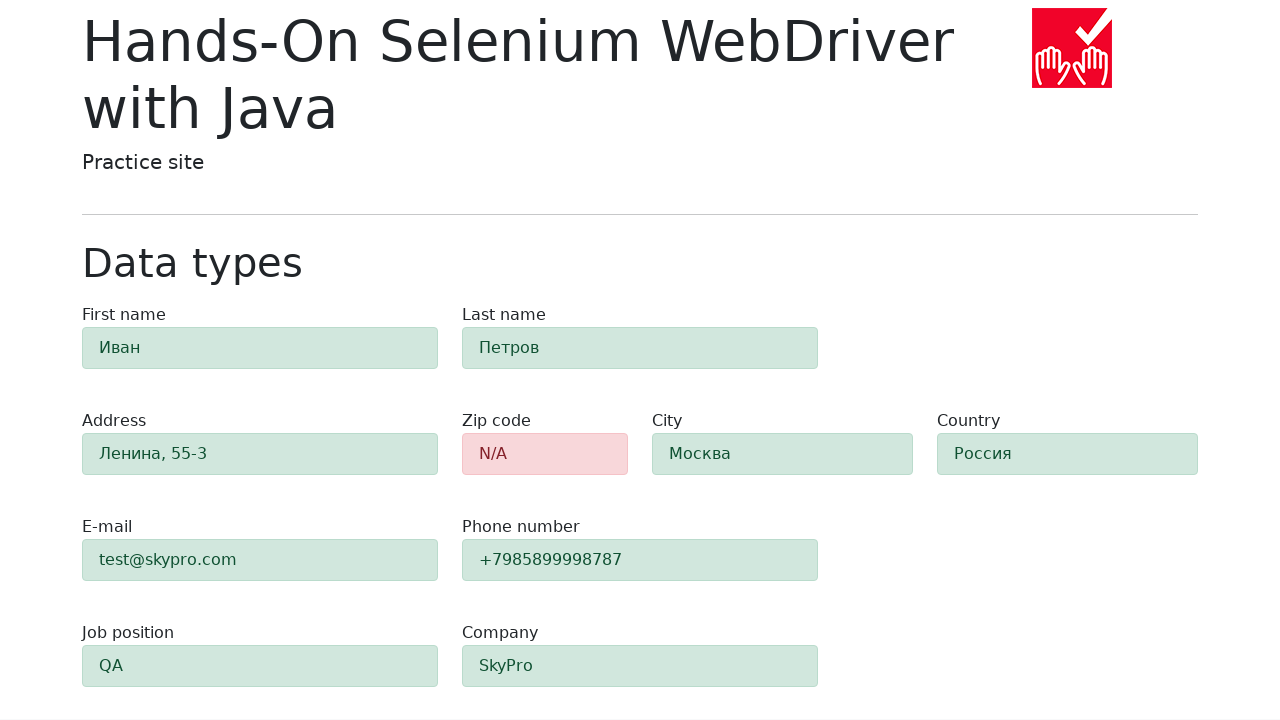

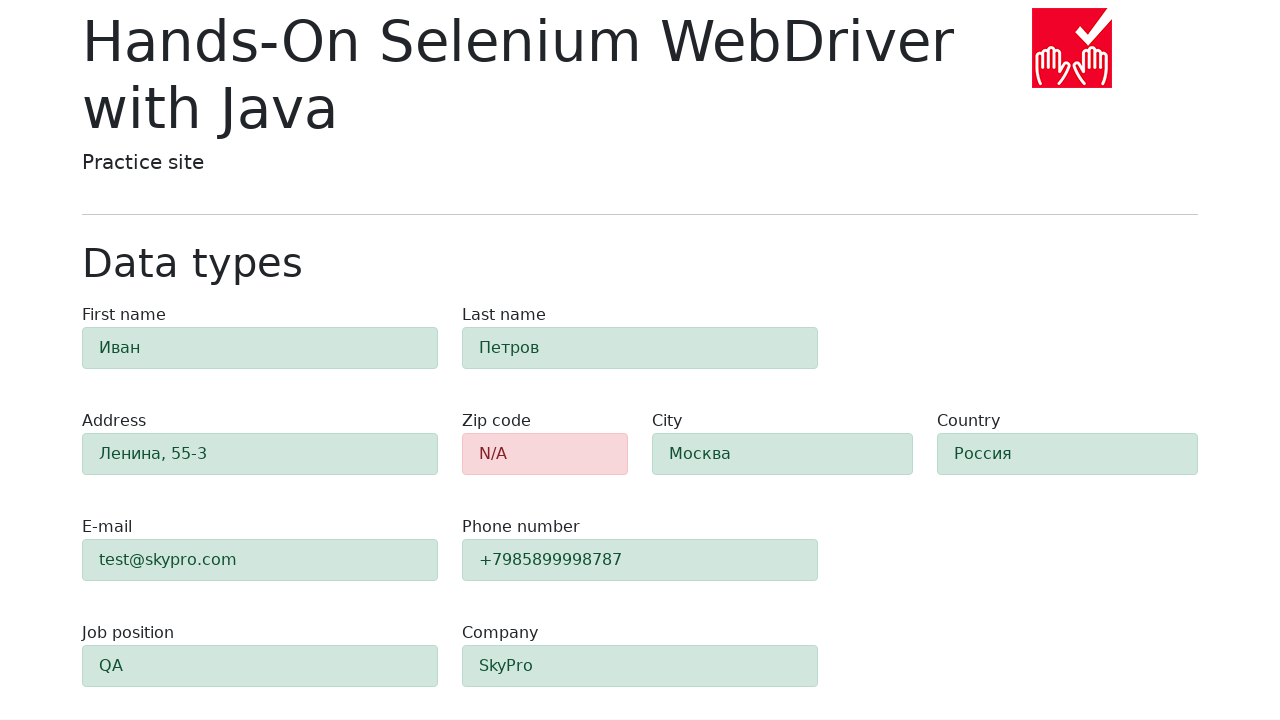